Tests drag and drop functionality by dragging two elements (mongo and node) into a drop area

Starting URL: http://demo.automationtesting.in/Dynamic.html

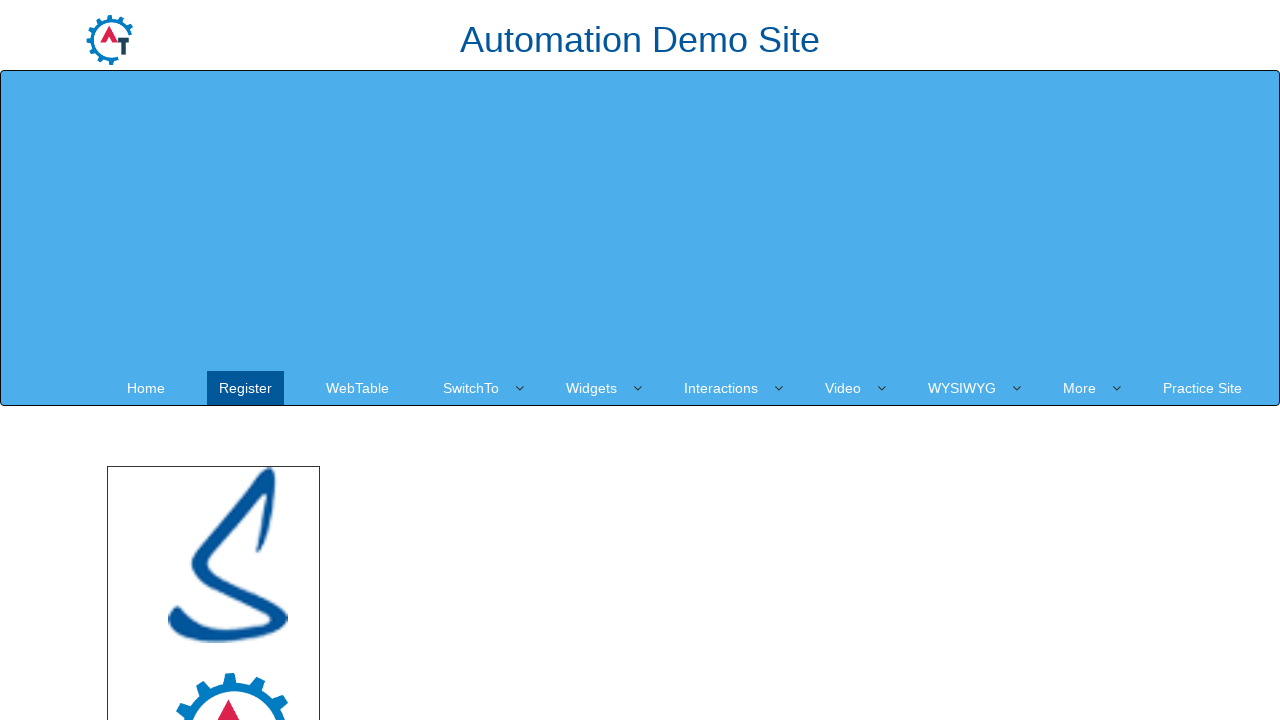

Located mongo element for drag and drop
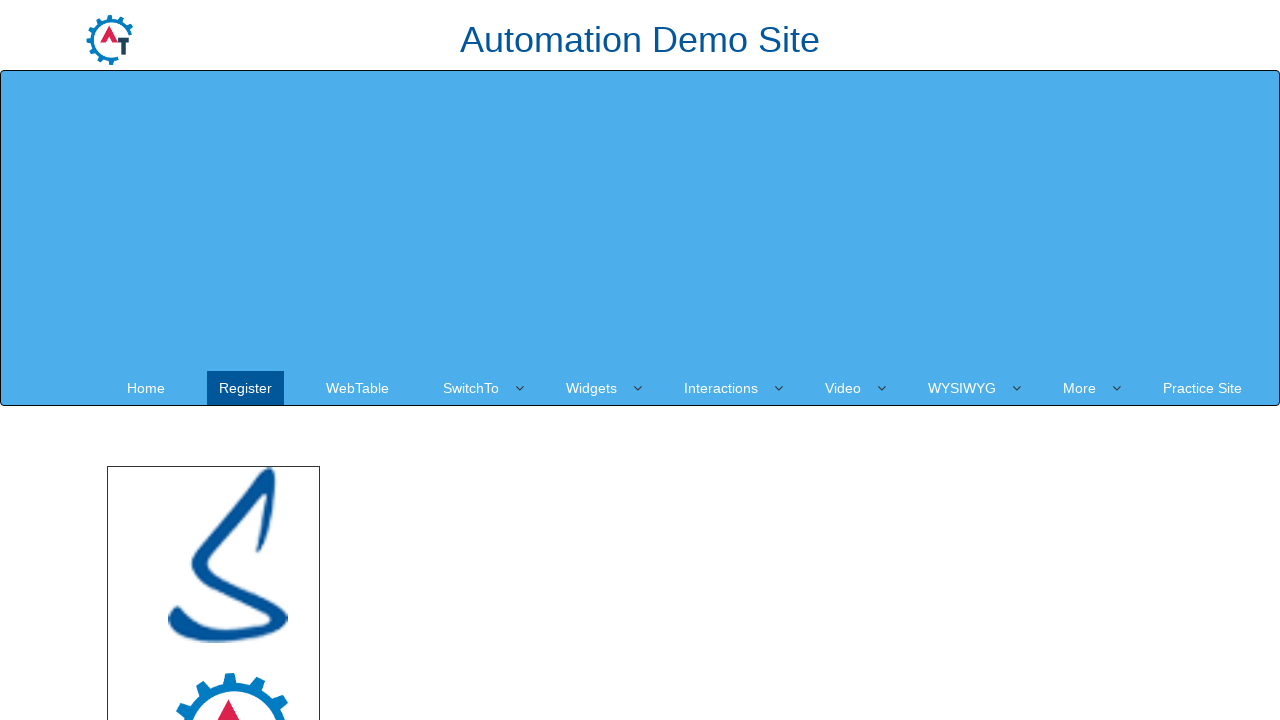

Located node element for drag and drop
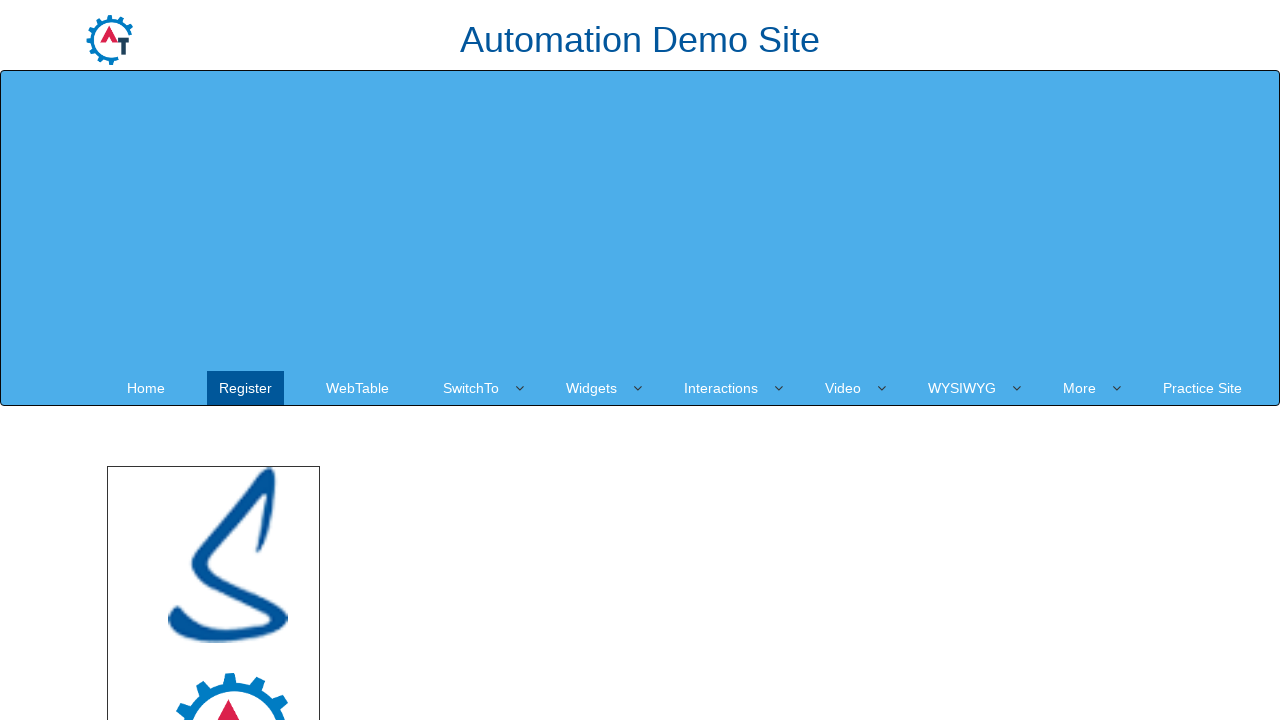

Located drop area target
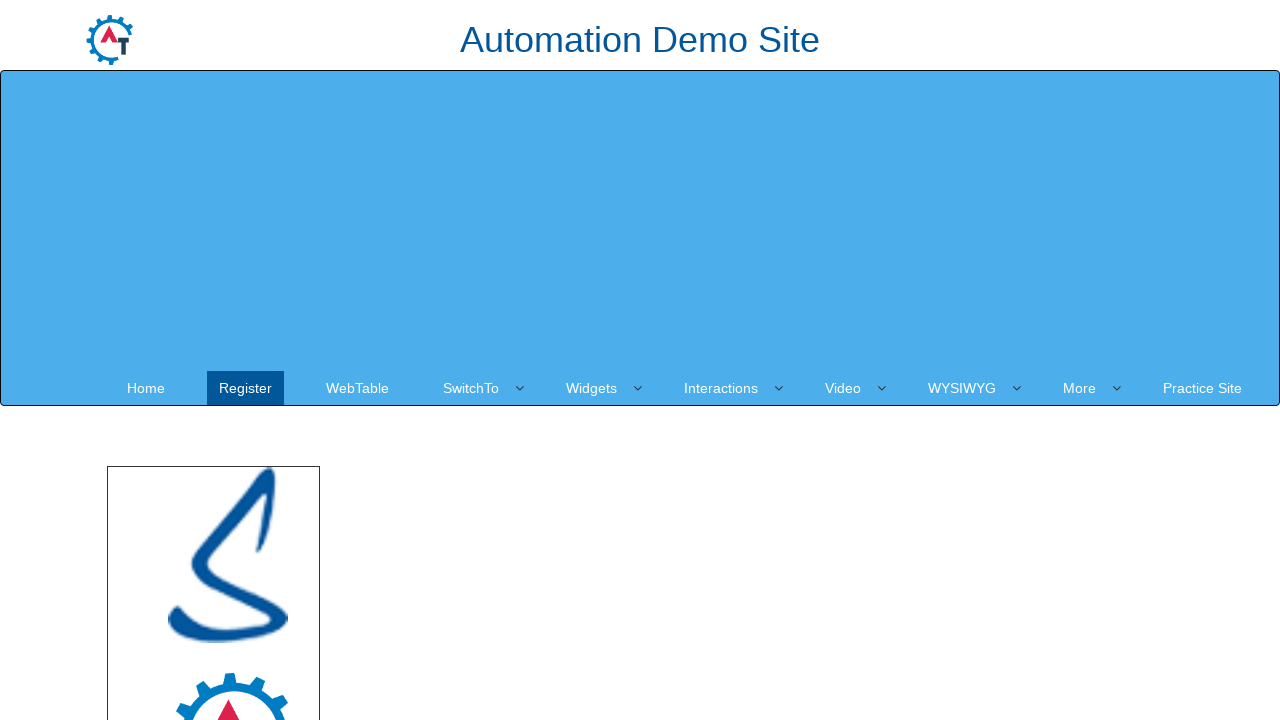

Dragged mongo element to drop area at (747, 545)
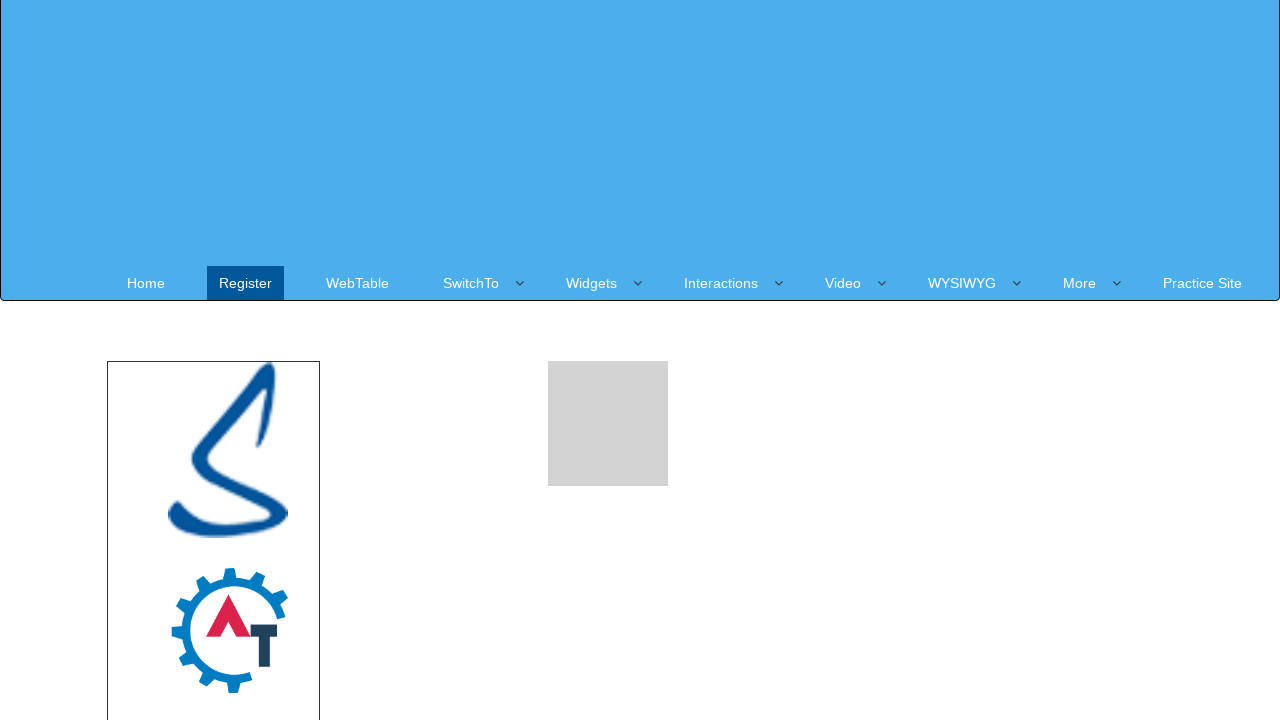

Waited 2 seconds for drag action to complete
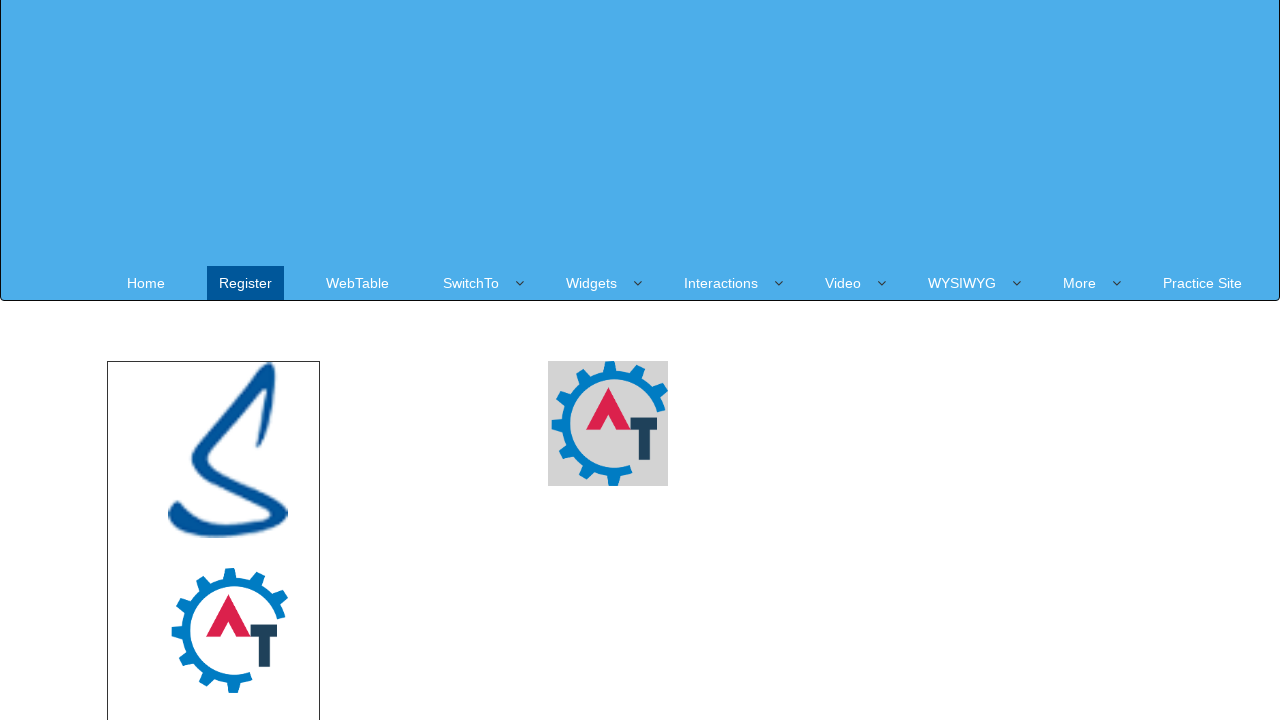

Dragged node element to drop area at (747, 176)
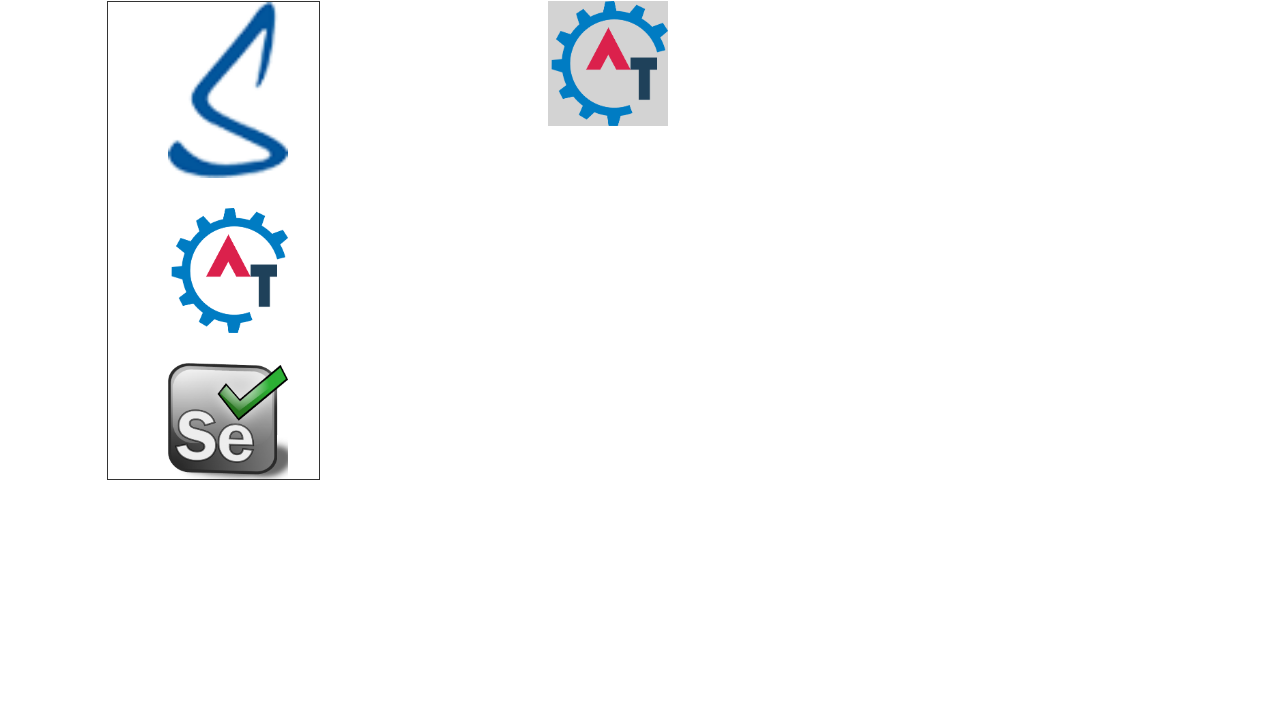

Waited 2 seconds for drag action to complete
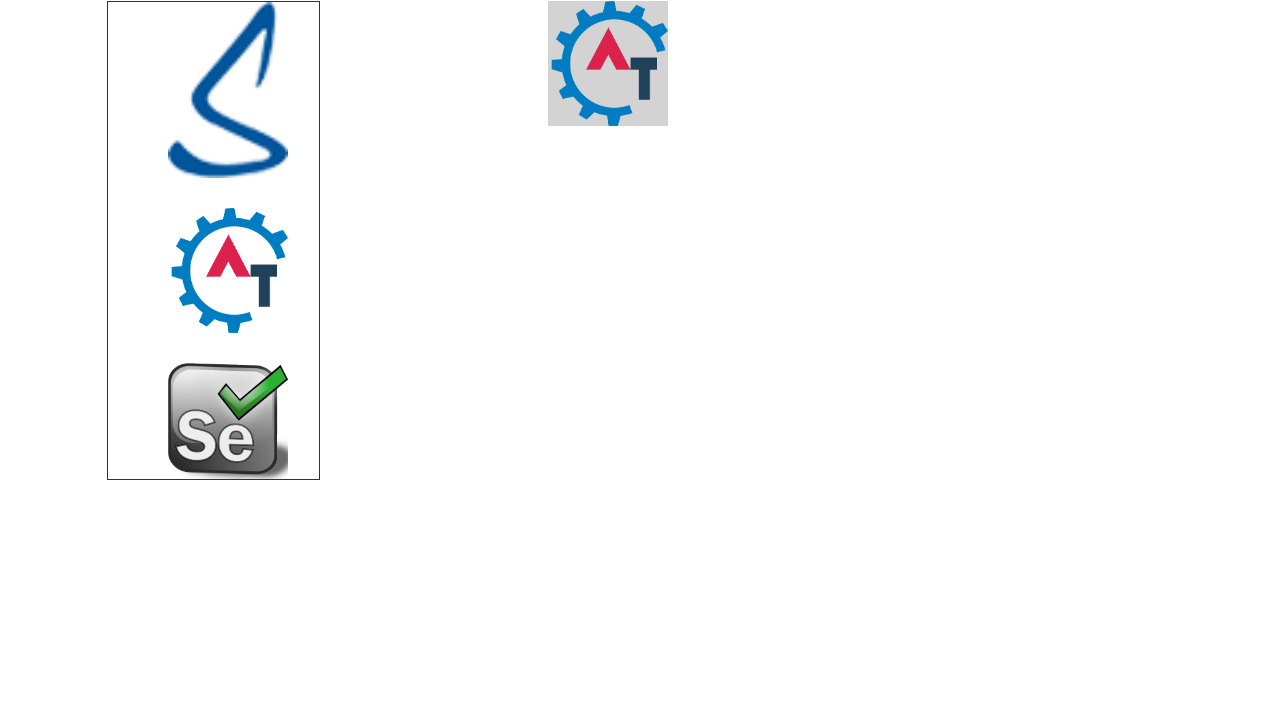

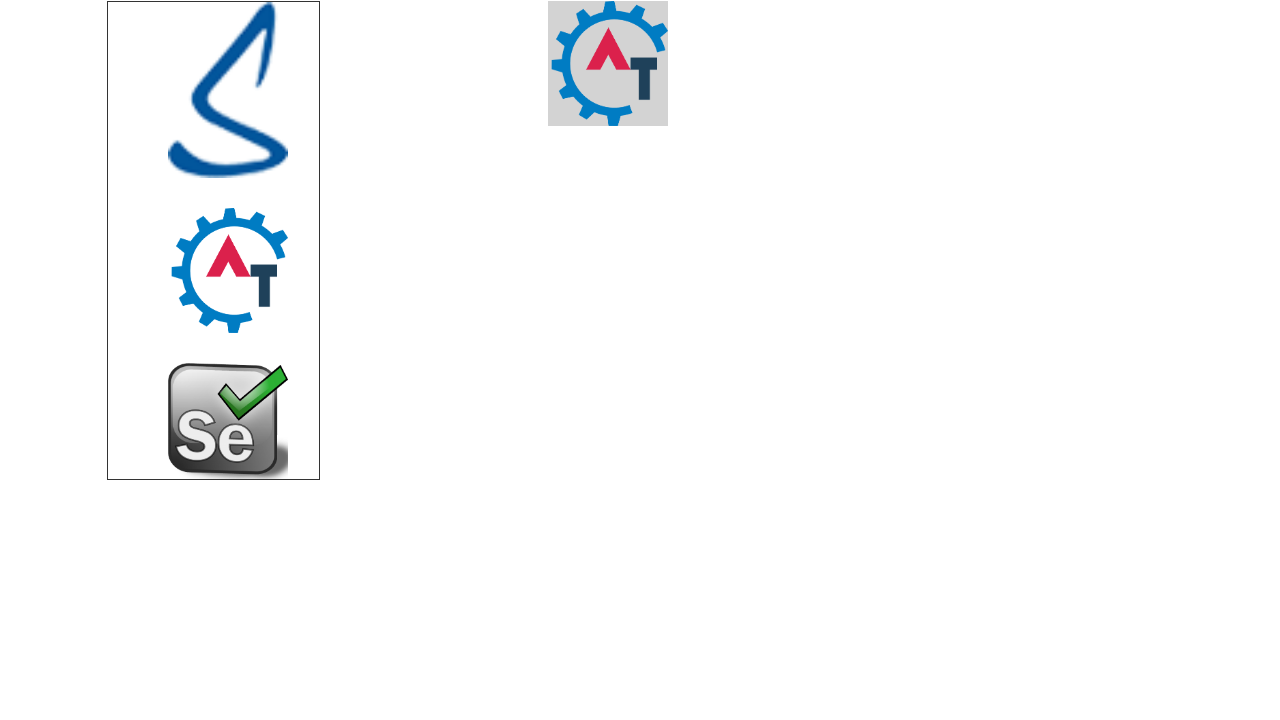